Tests dropdown and passenger selection functionality by clicking a senior citizen discount checkbox, opening a passenger selection dropdown, incrementing adult count to 5, and verifying the selection displays correctly.

Starting URL: https://rahulshettyacademy.com/dropdownsPractise

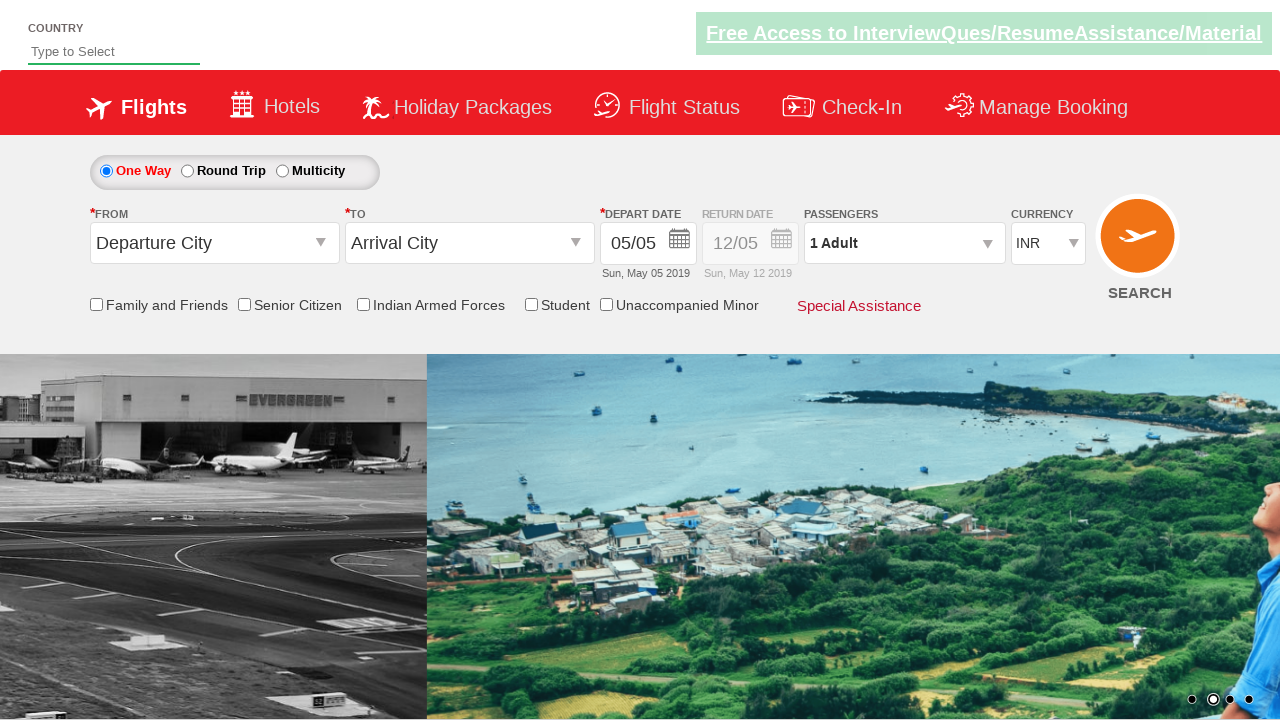

Clicked senior citizen discount checkbox at (244, 304) on input[id*='SeniorCitizenDiscount']
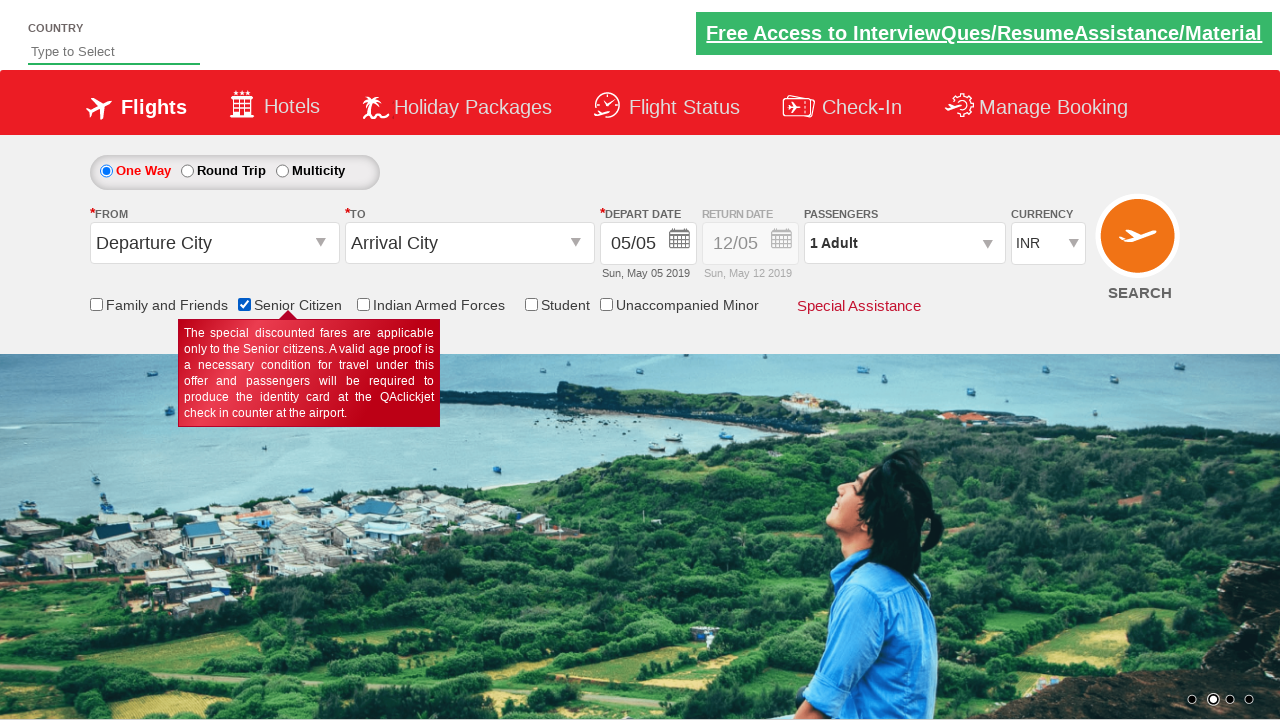

Clicked passenger info dropdown to open it at (904, 243) on #divpaxinfo
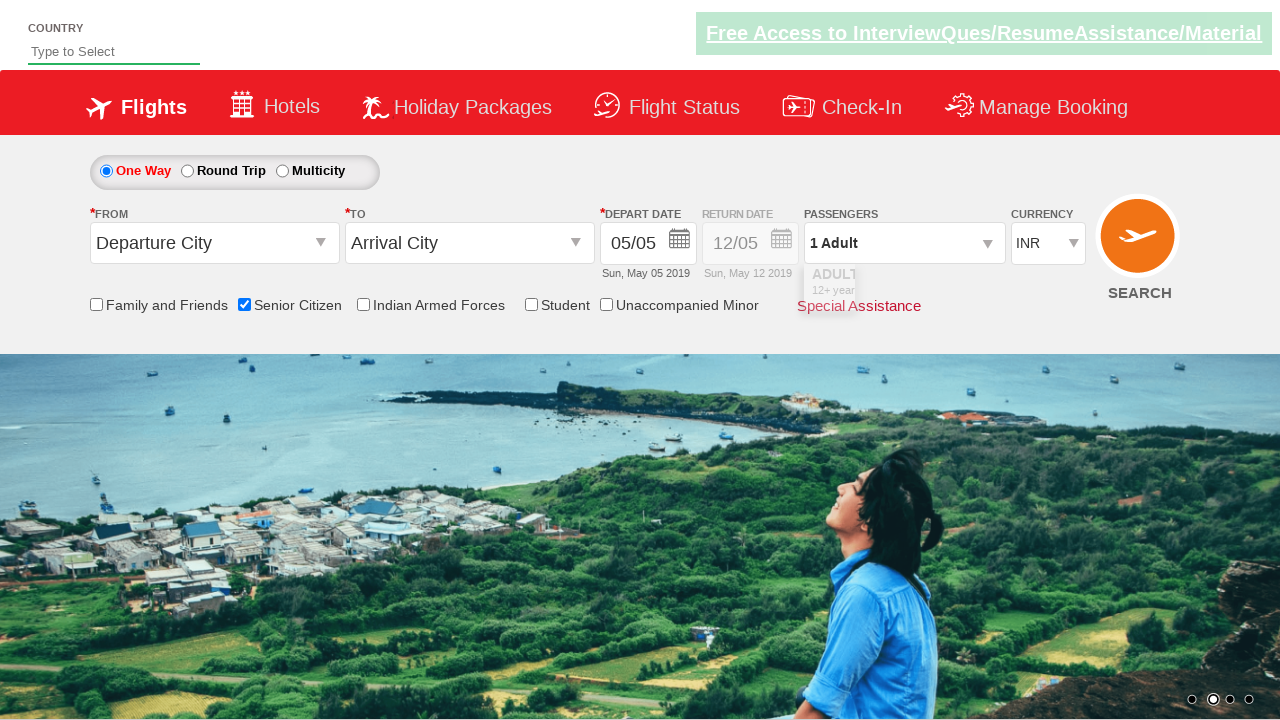

Waited for dropdown to be visible
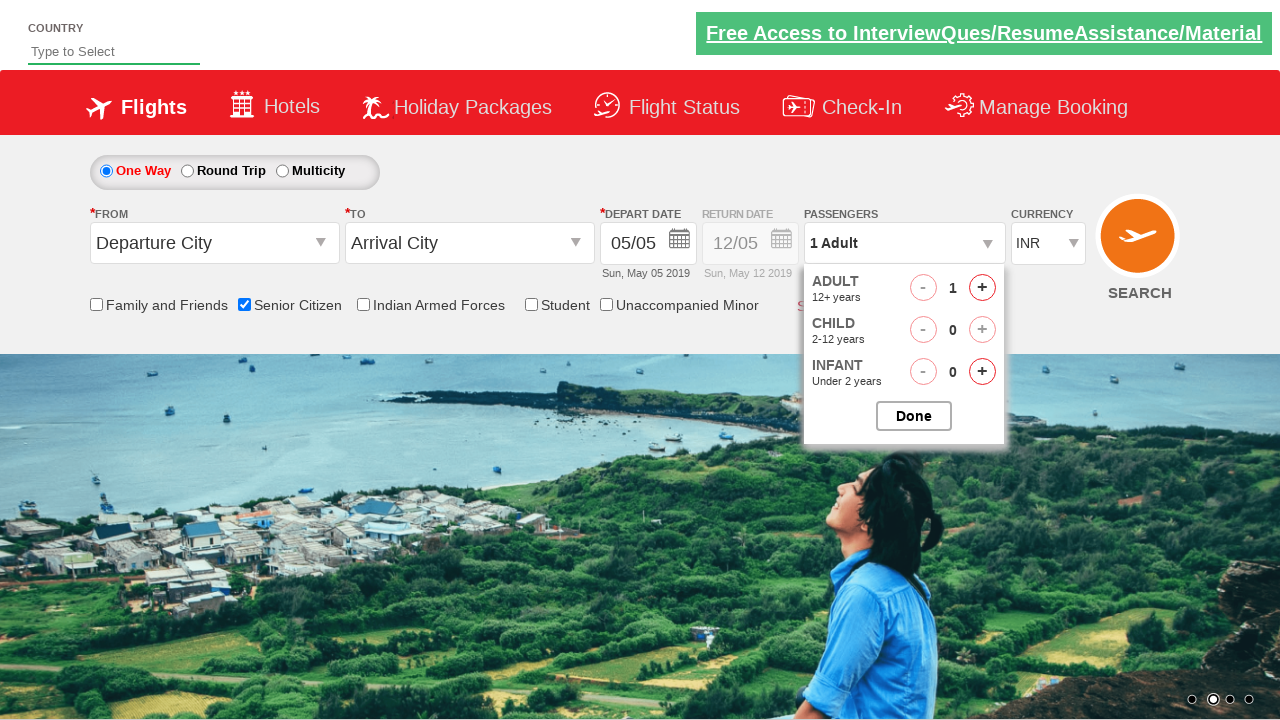

Incremented adult count (iteration 1 of 4) at (982, 288) on #hrefIncAdt
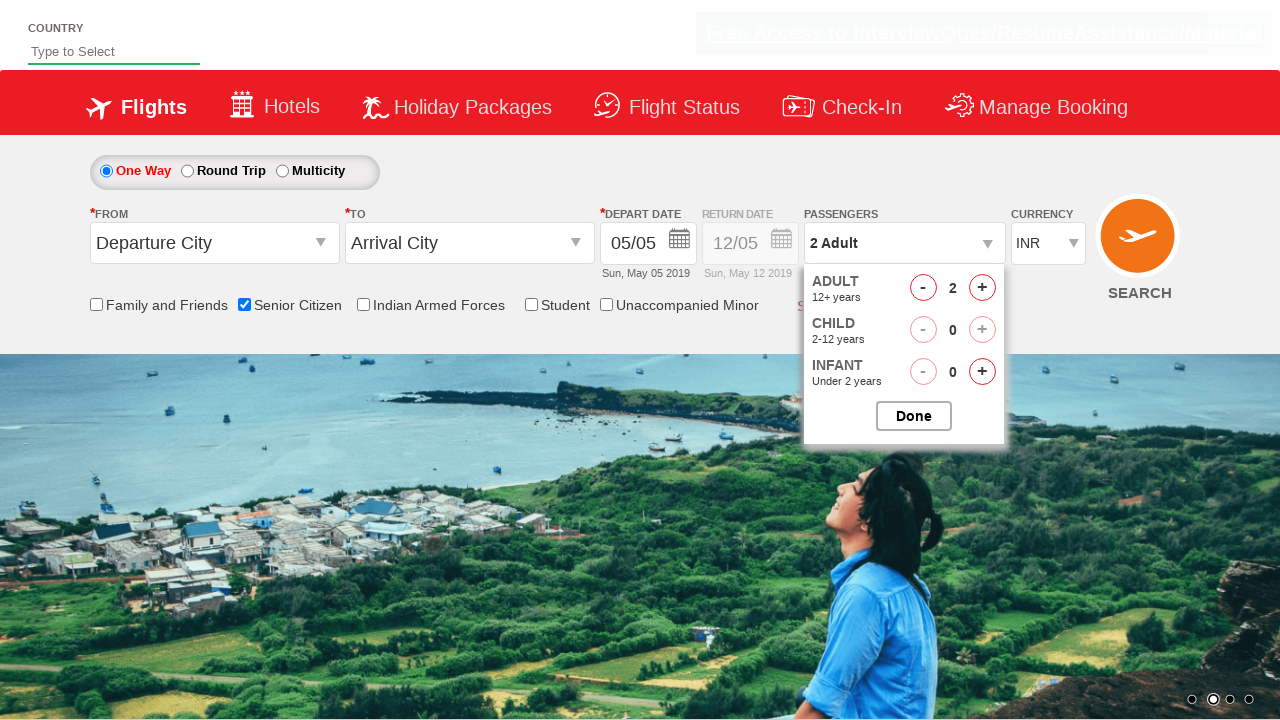

Waited 500ms for UI update
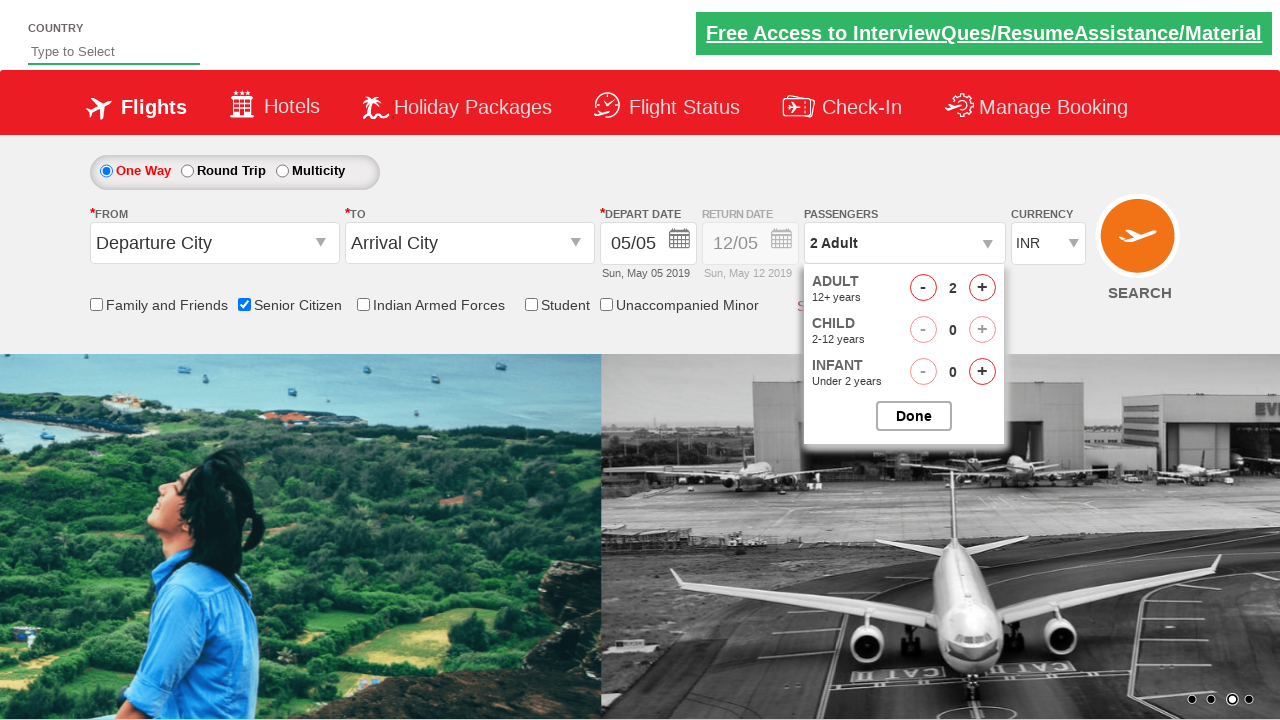

Incremented adult count (iteration 2 of 4) at (982, 288) on #hrefIncAdt
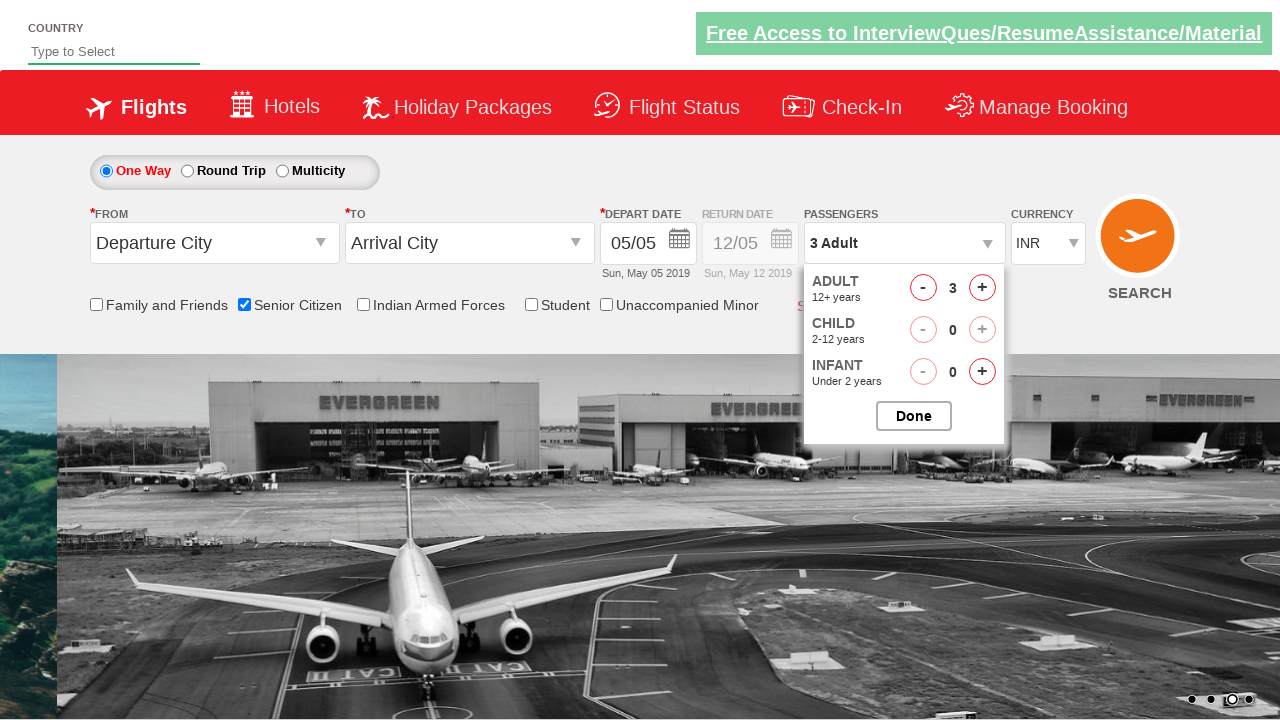

Waited 500ms for UI update
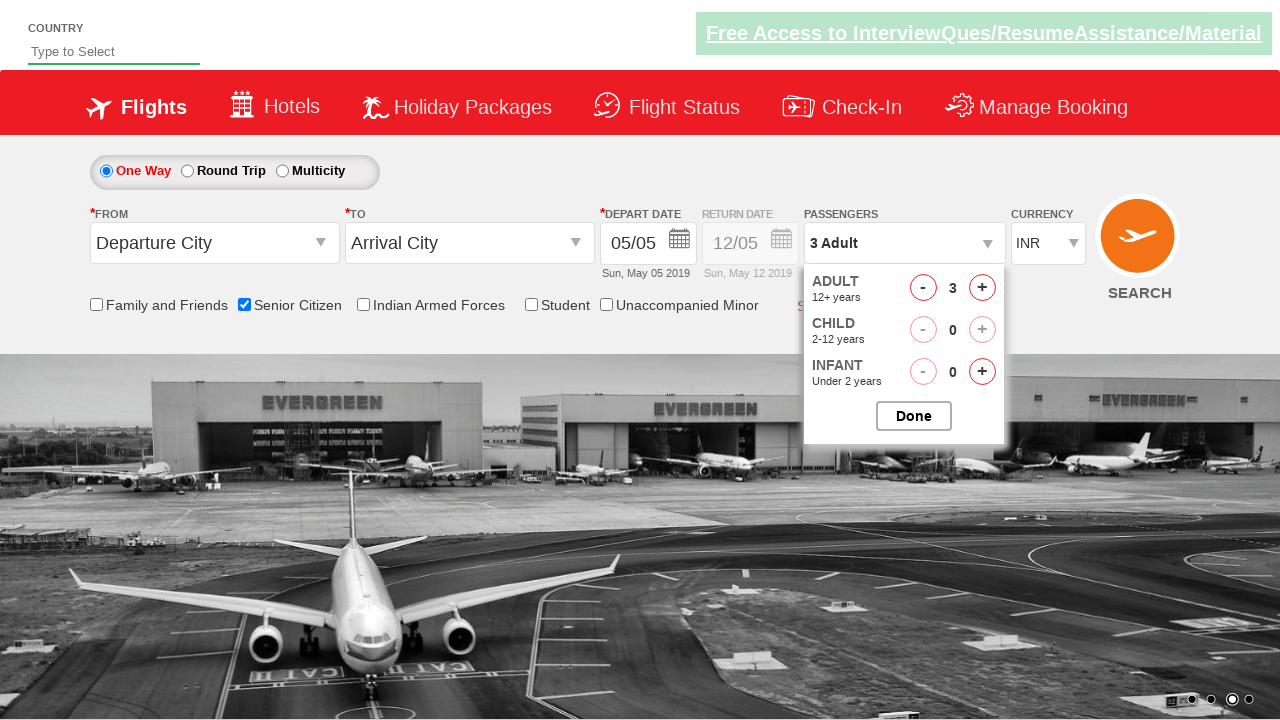

Incremented adult count (iteration 3 of 4) at (982, 288) on #hrefIncAdt
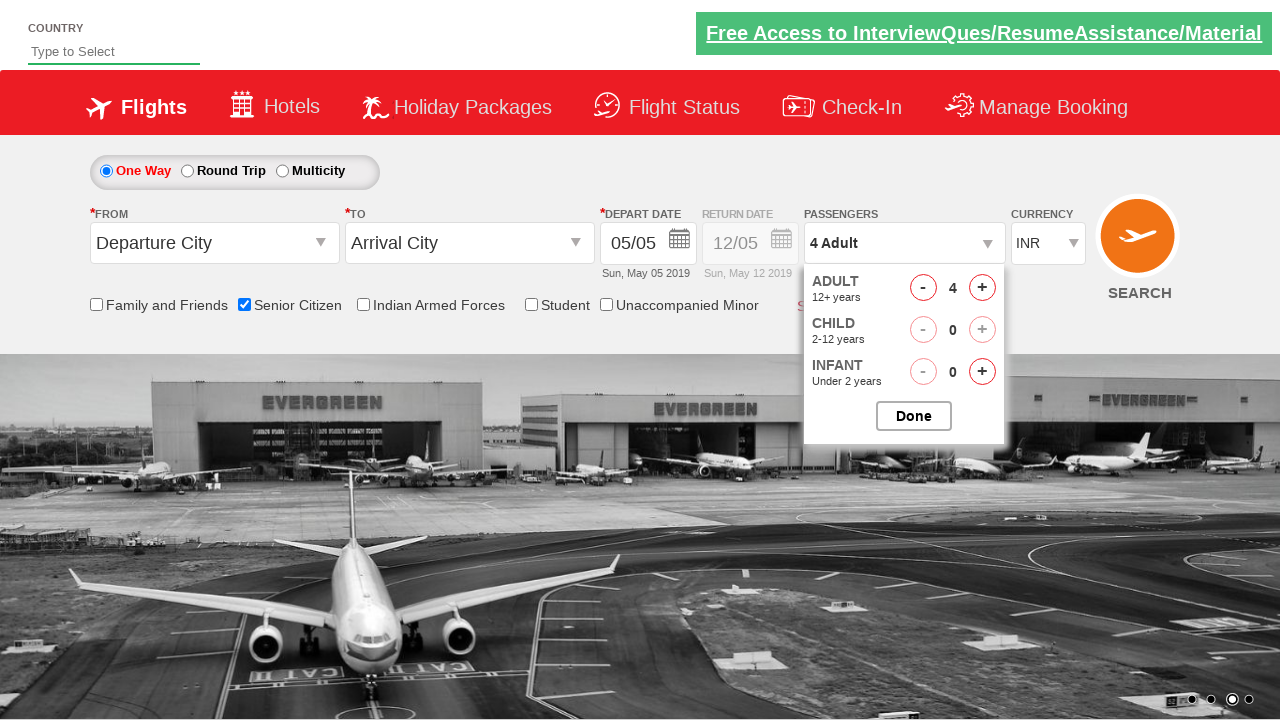

Waited 500ms for UI update
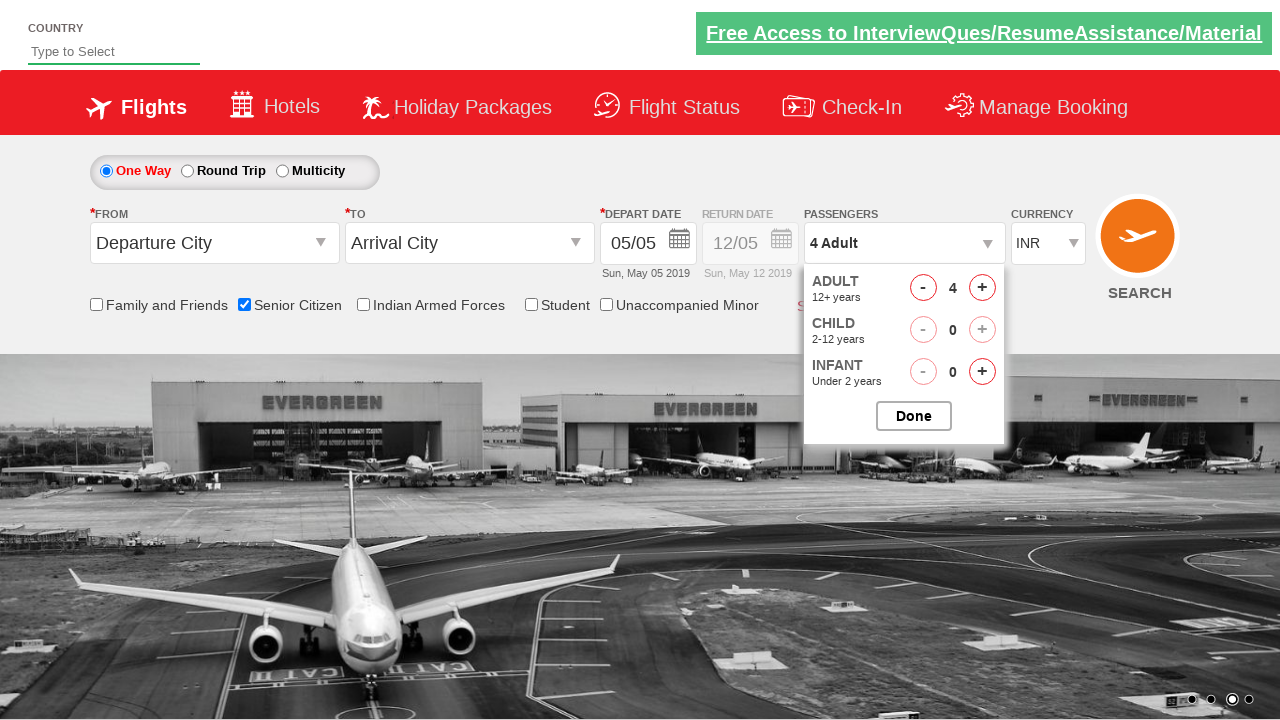

Incremented adult count (iteration 4 of 4) at (982, 288) on #hrefIncAdt
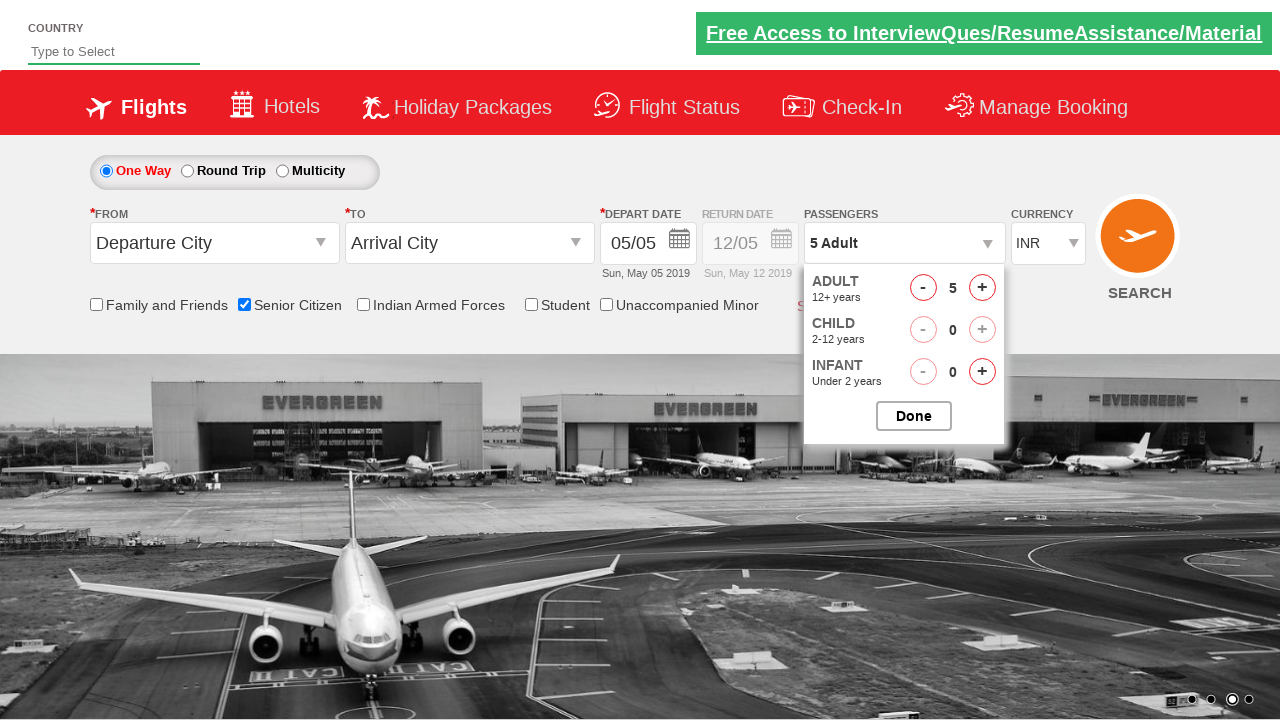

Waited 500ms for UI update
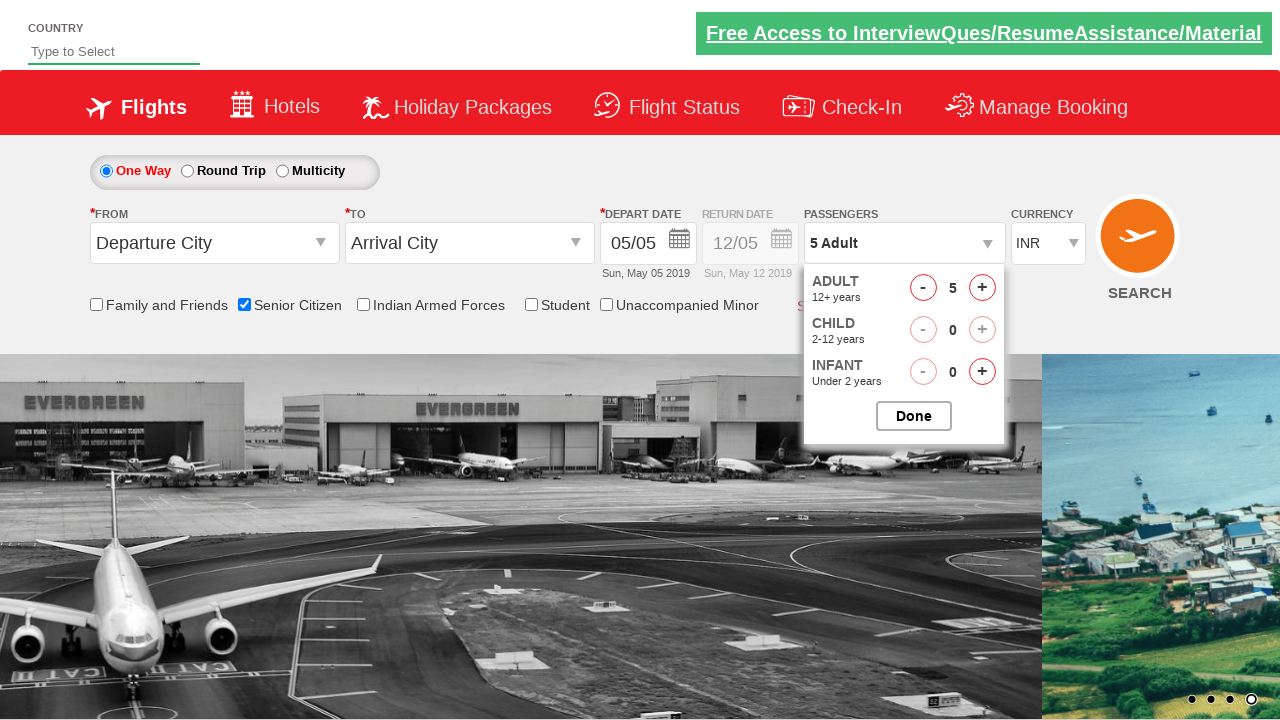

Closed passenger selection dropdown at (914, 416) on #btnclosepaxoption
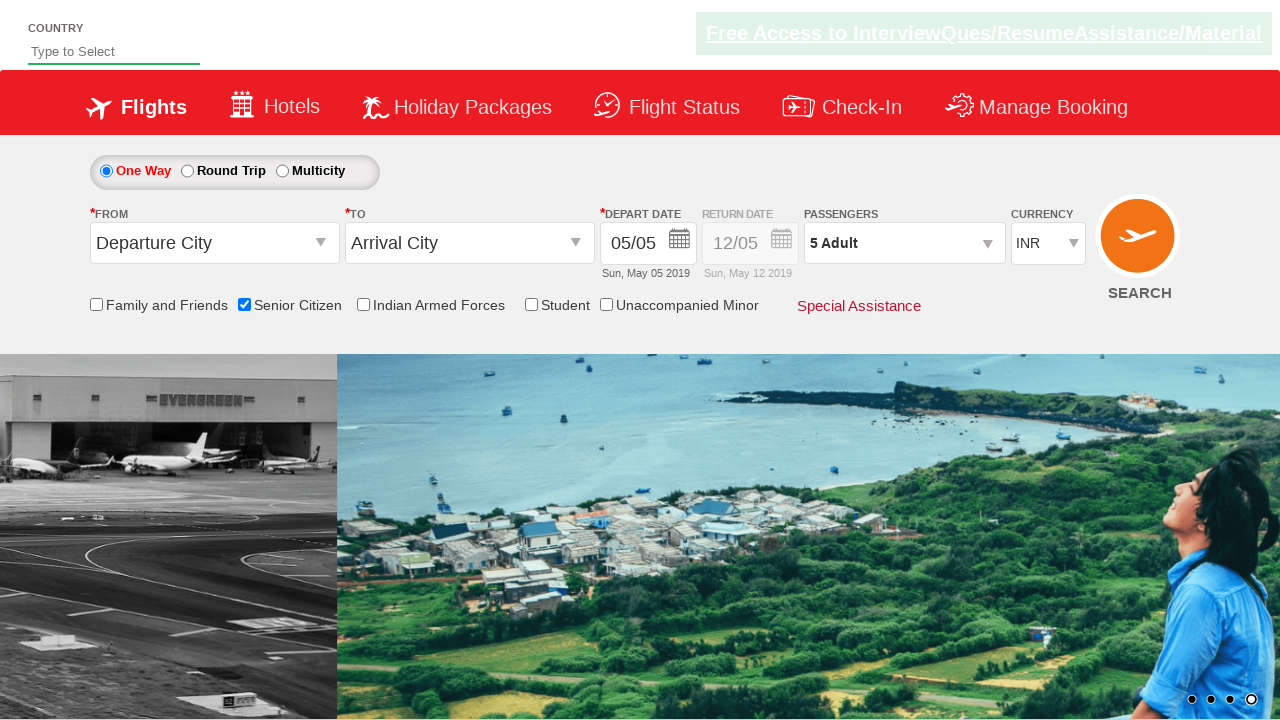

Verified passenger info element is visible and displays '5 Adult'
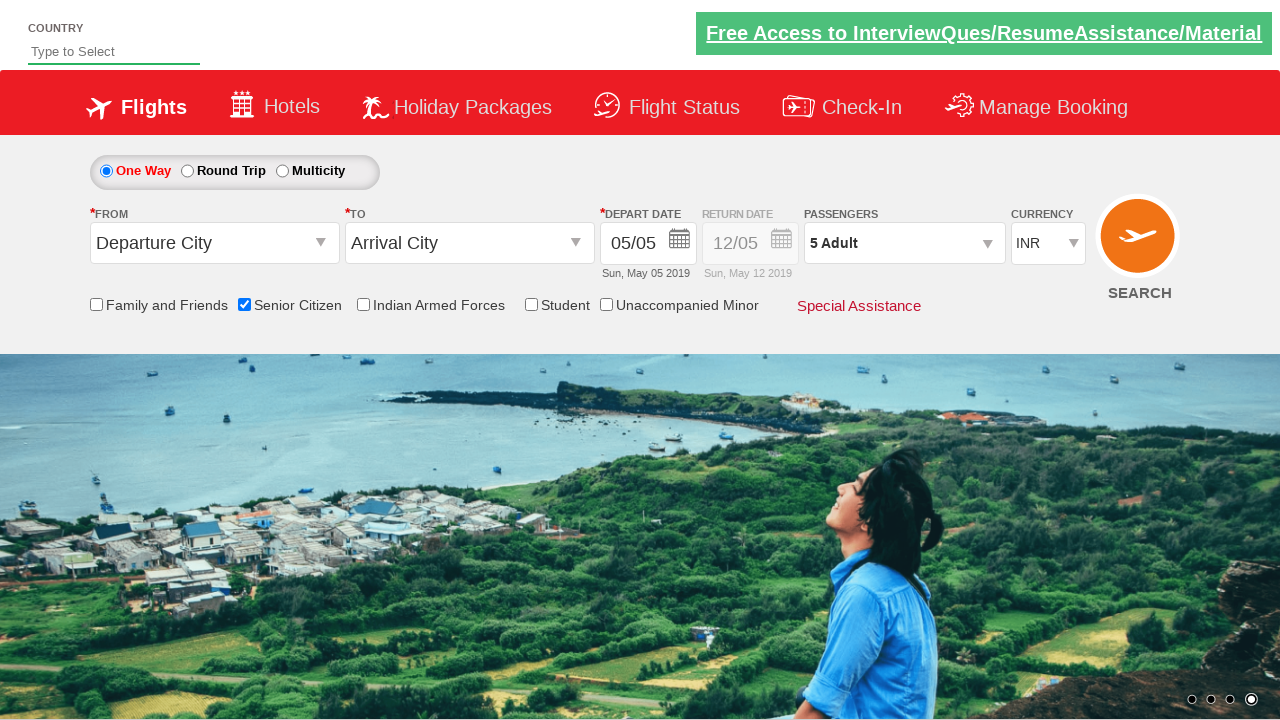

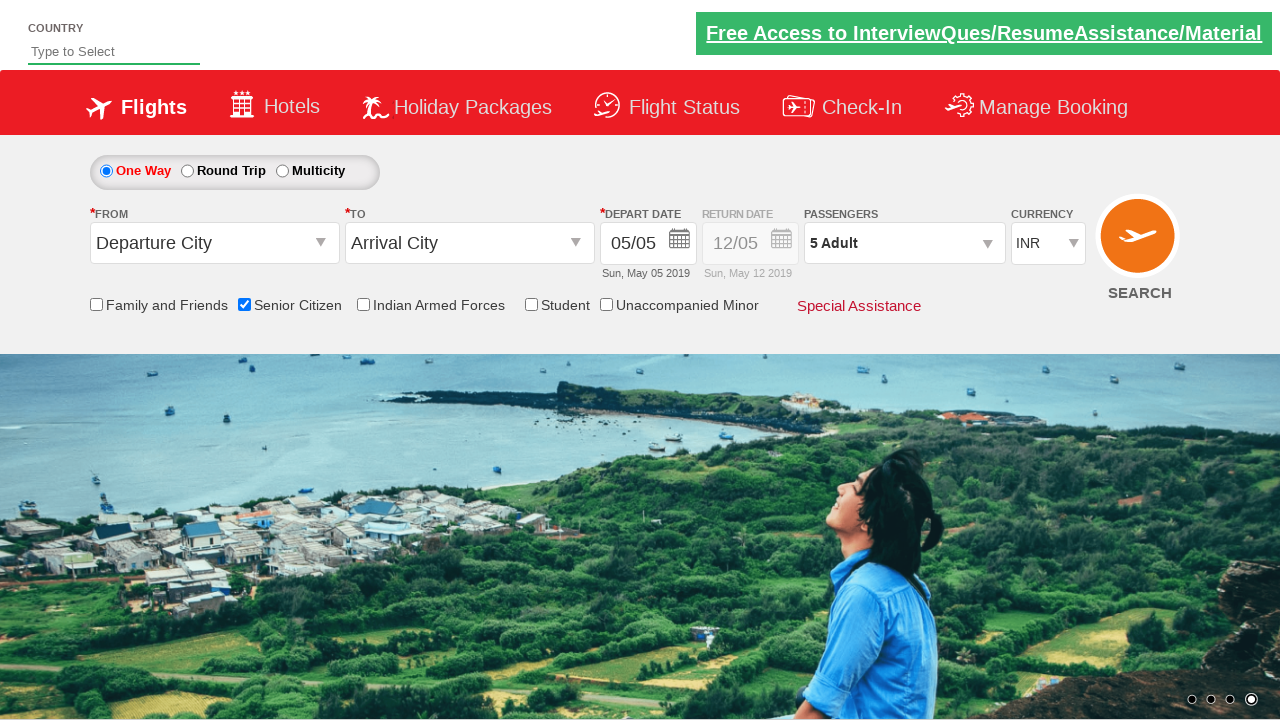